Tests a registration form by automatically filling all required fields (marked with asterisks) and submitting the form to verify successful registration

Starting URL: http://suninjuly.github.io/registration1.html

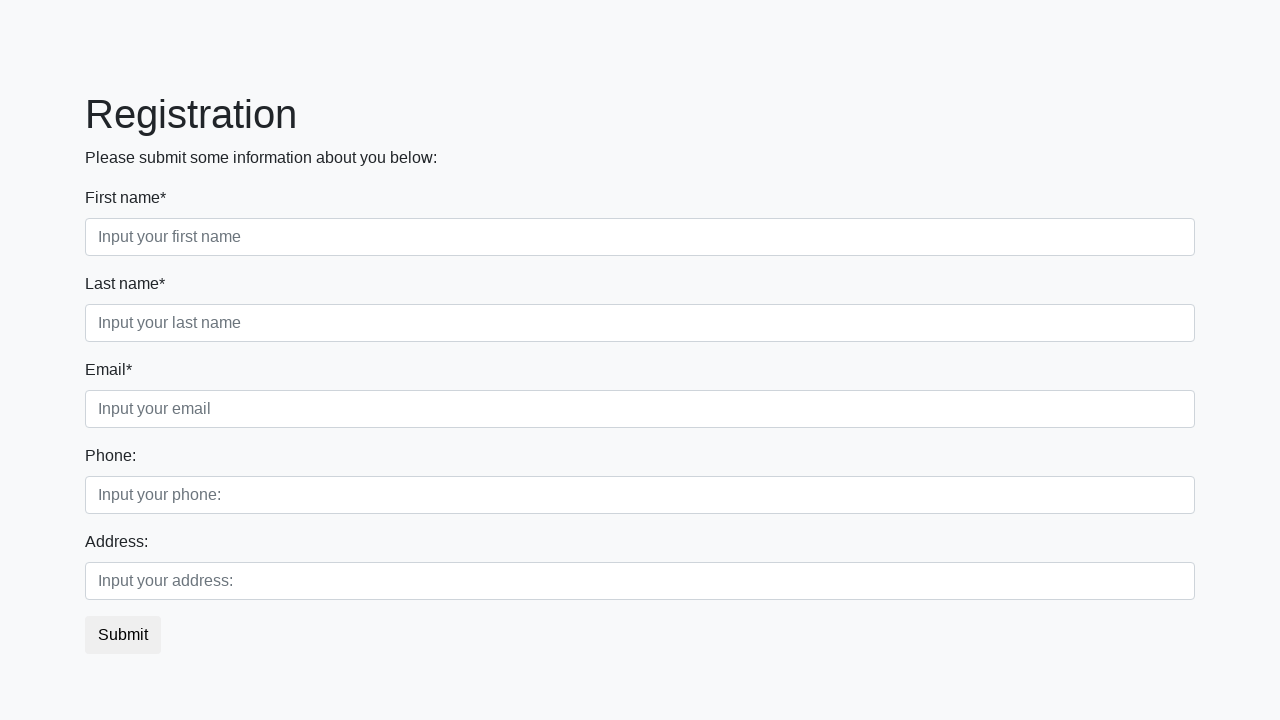

Navigated to registration form page
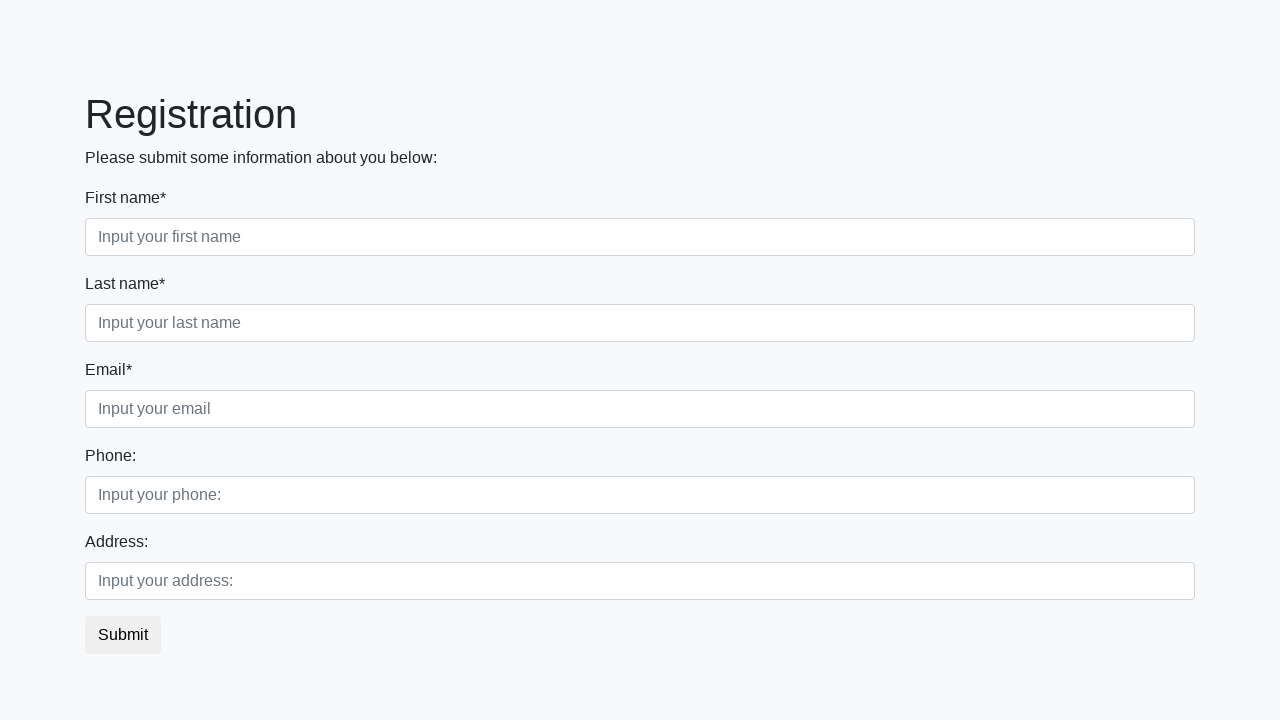

Retrieved all form labels
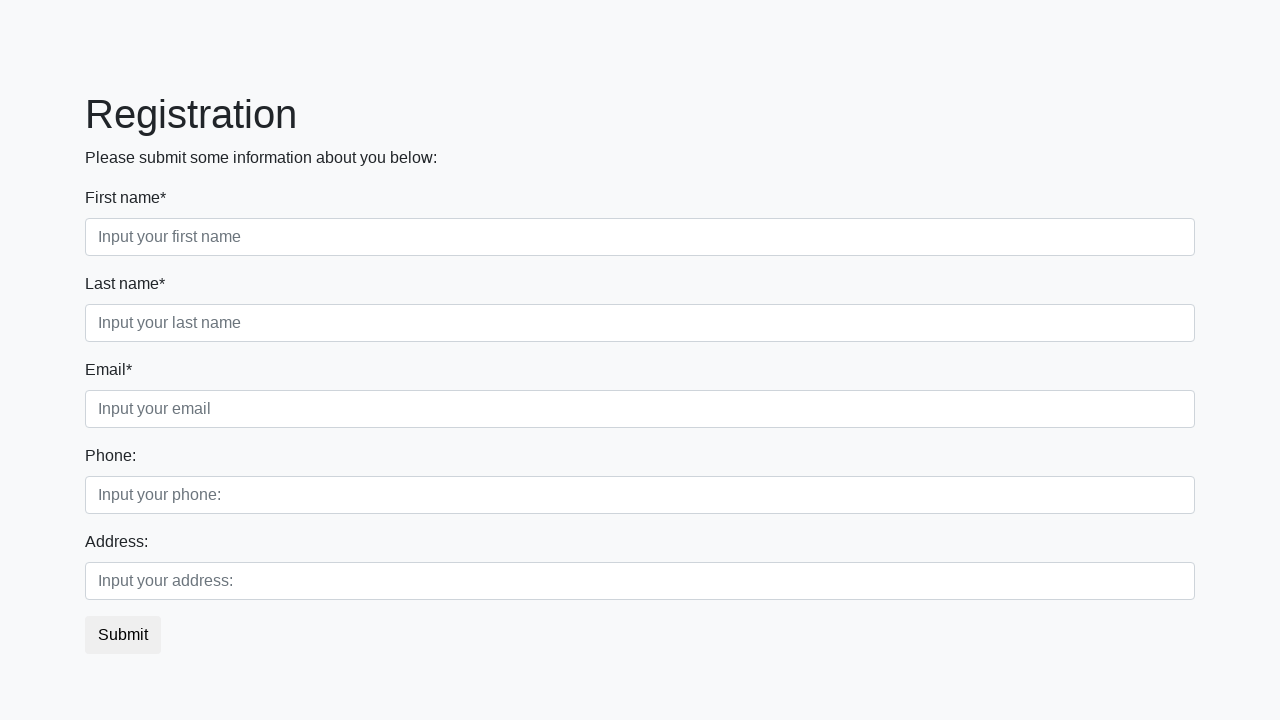

Retrieved all form input fields
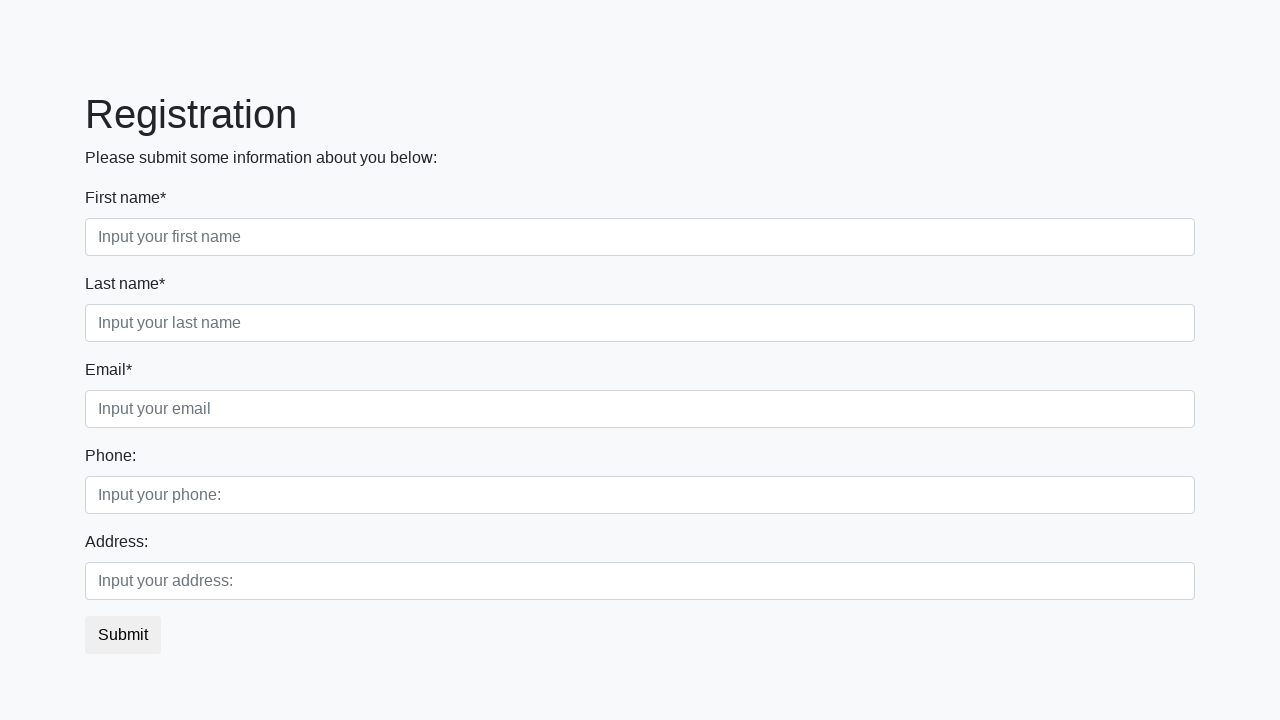

Filled required field 'First name*' with 'test' on input >> nth=0
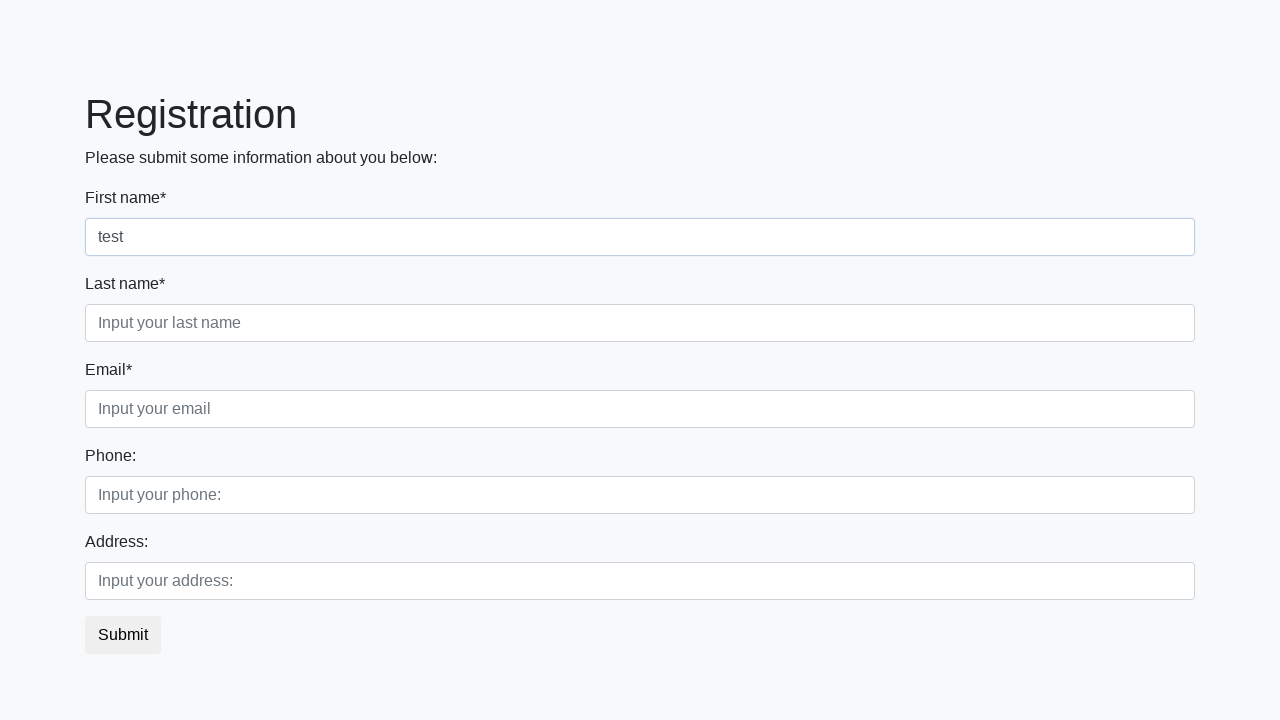

Filled required field 'Last name*' with 'test' on input >> nth=1
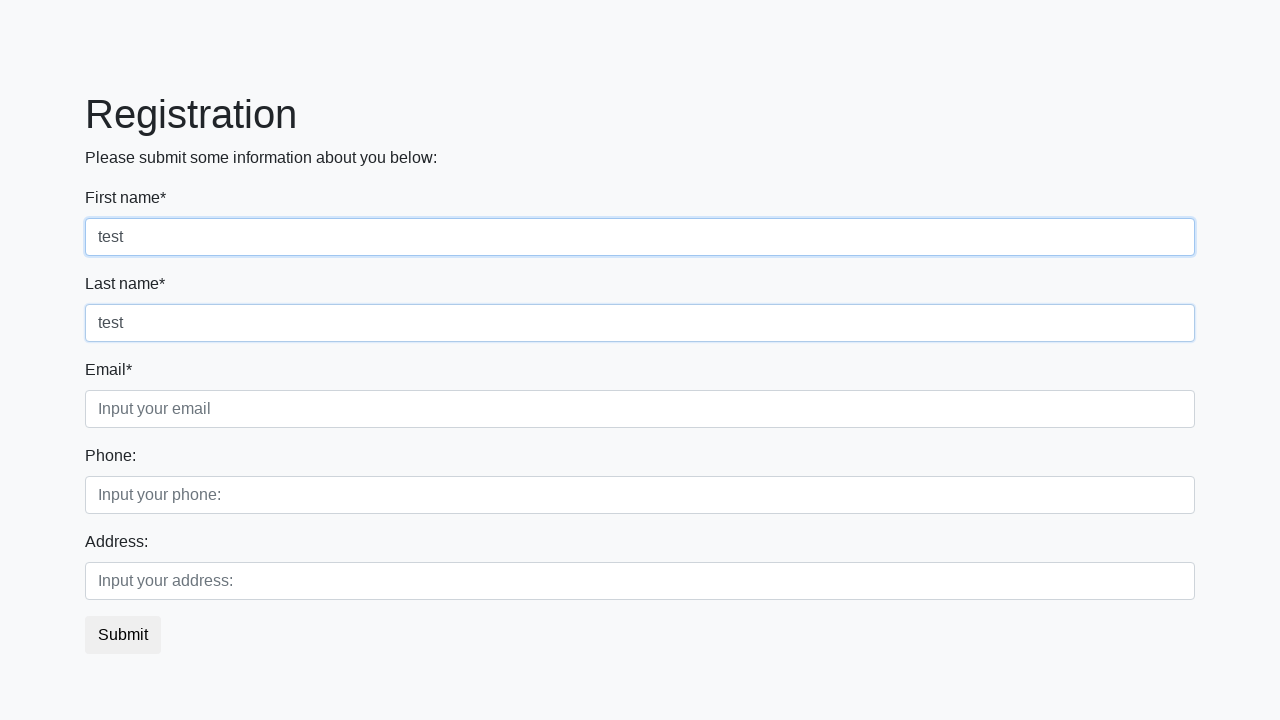

Filled required field 'Email*' with 'test' on input >> nth=2
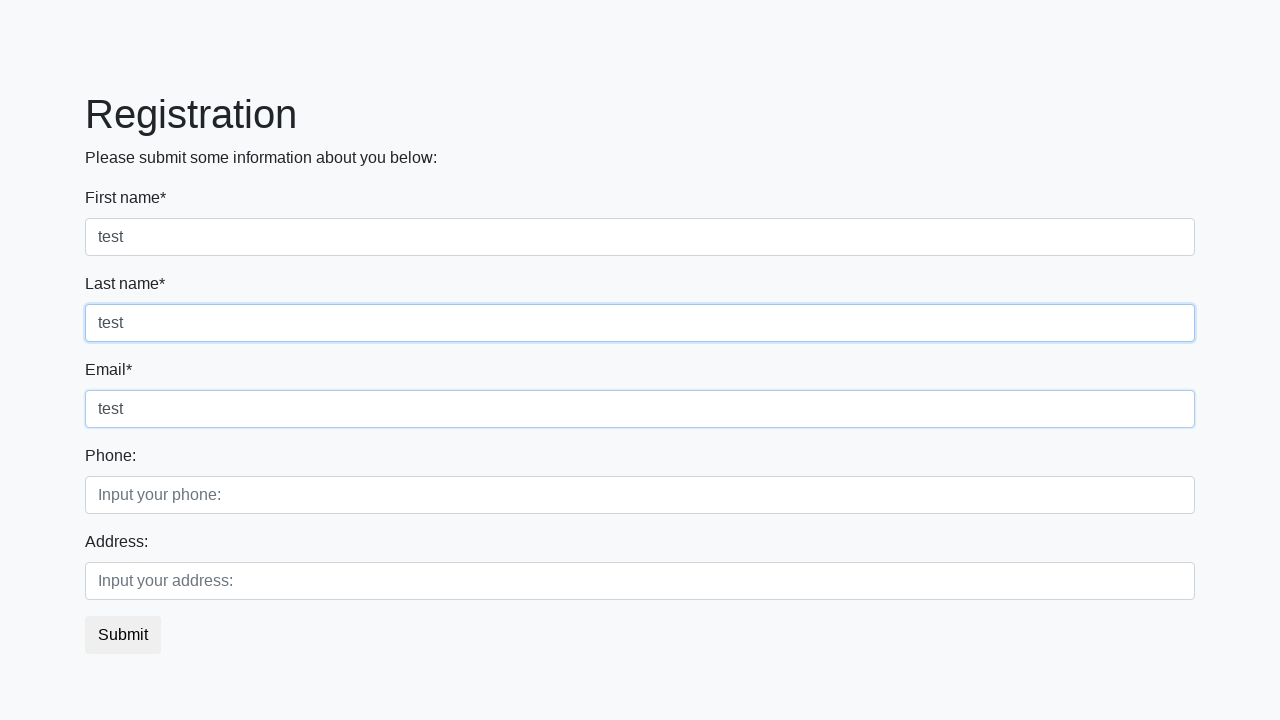

Clicked submit button to register at (123, 635) on button.btn
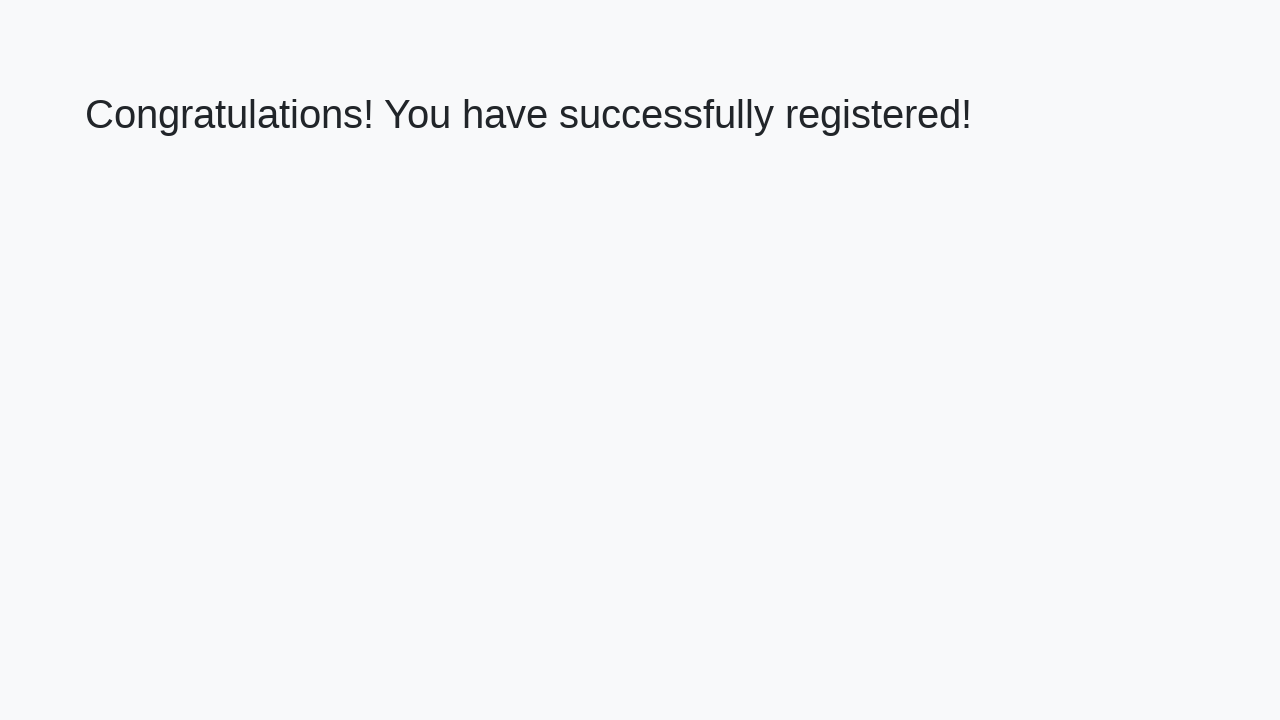

Success message appeared after form submission
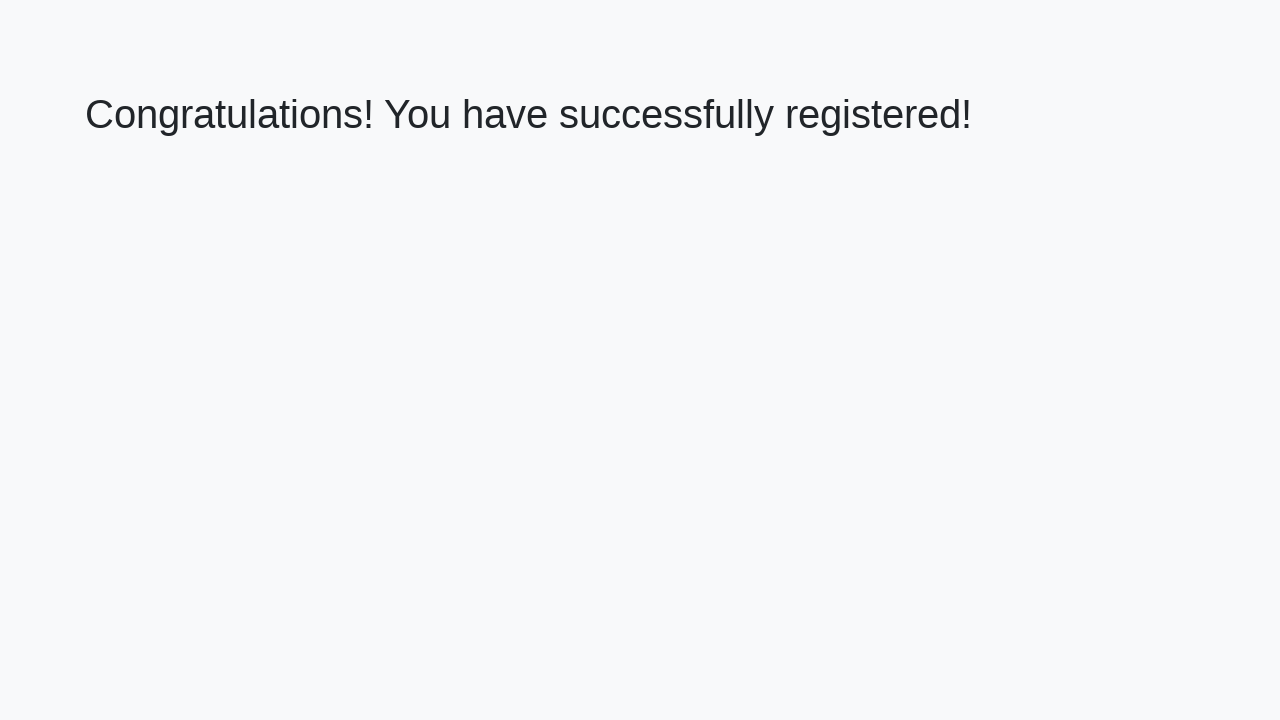

Retrieved success message: 'Congratulations! You have successfully registered!'
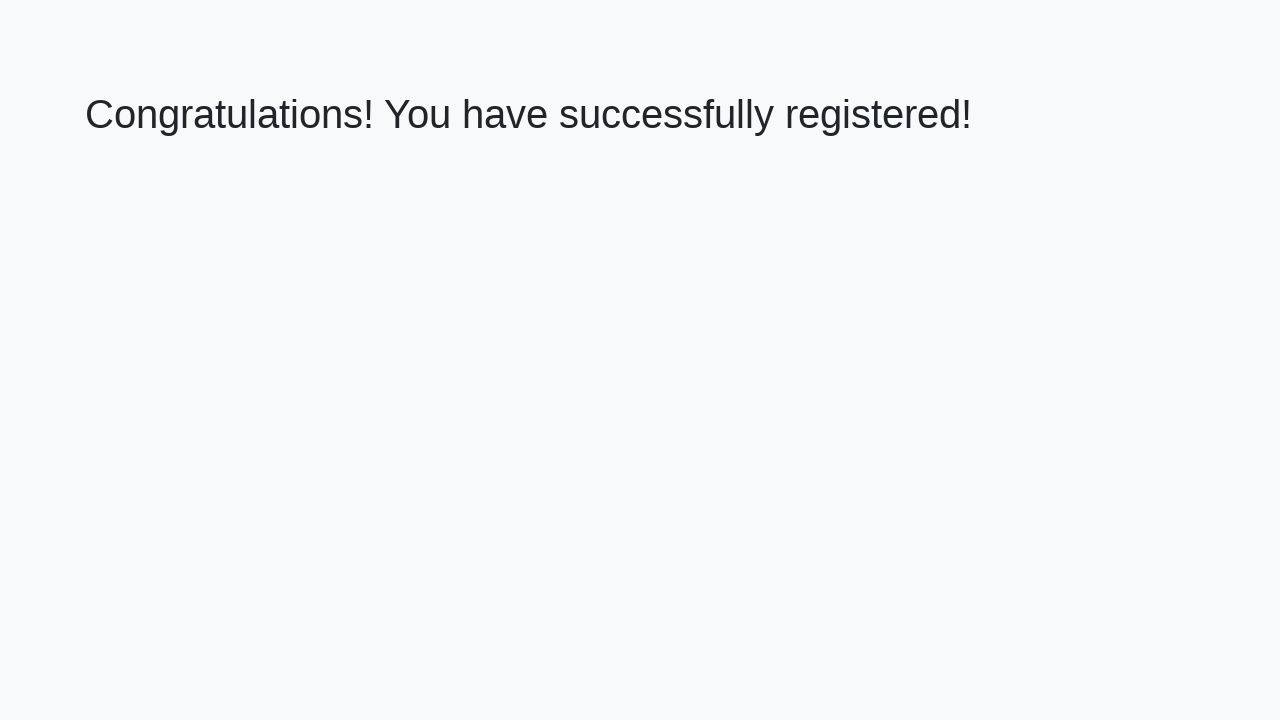

Verified registration success message matches expected text
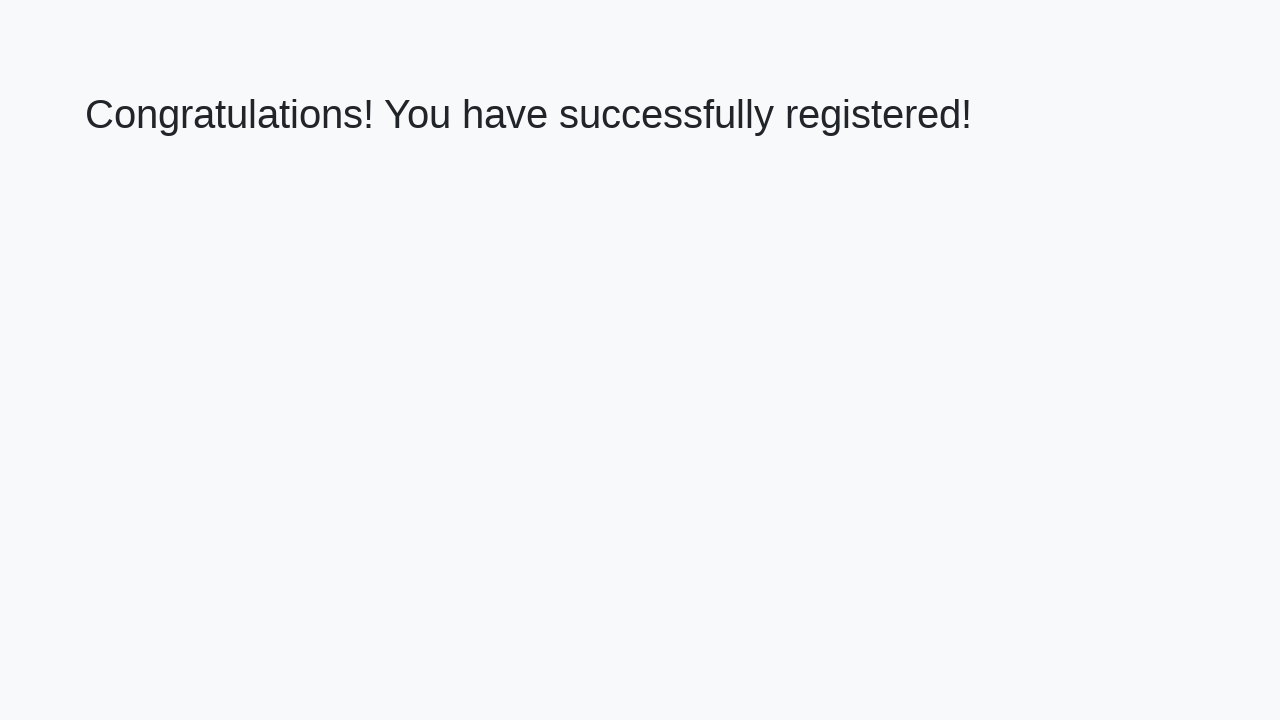

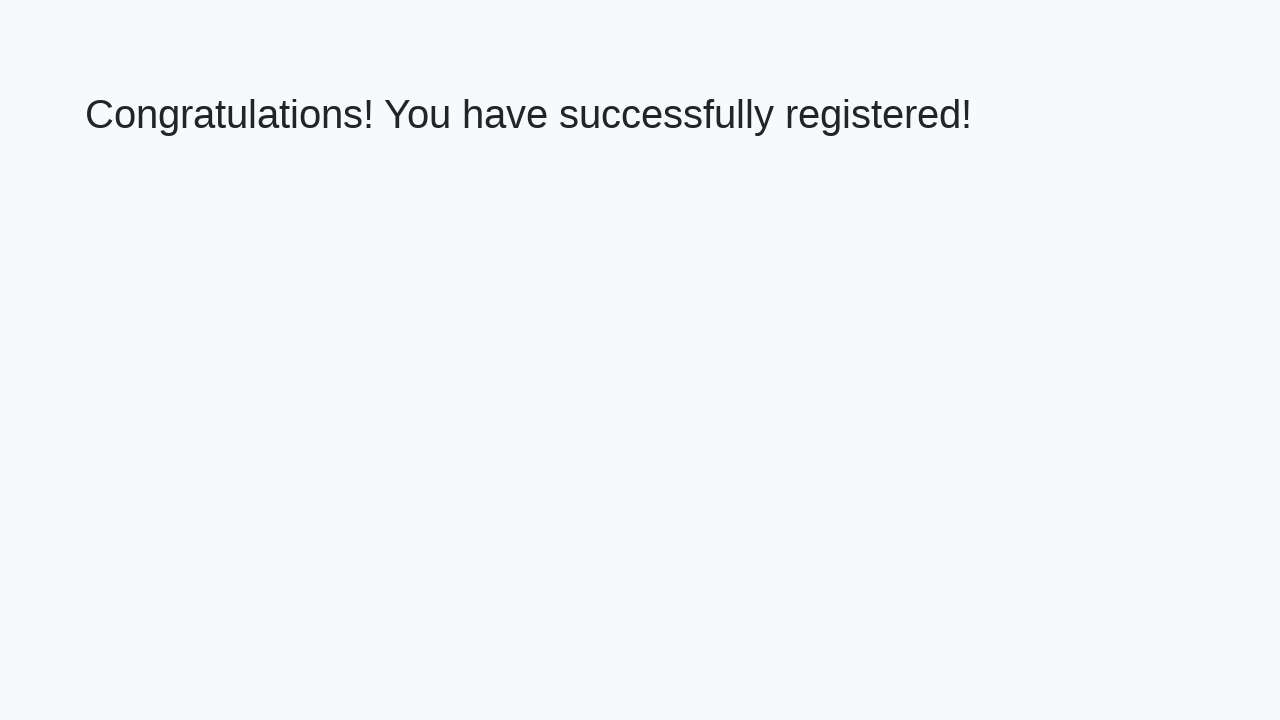